Tests a cascading dropdown selection workflow where selecting a company (Ford) enables a car type dropdown, then selecting a car type (Sedan) loads a list of items.

Starting URL: https://suvroc.github.io/selenium-mail-course/07/workshop.html

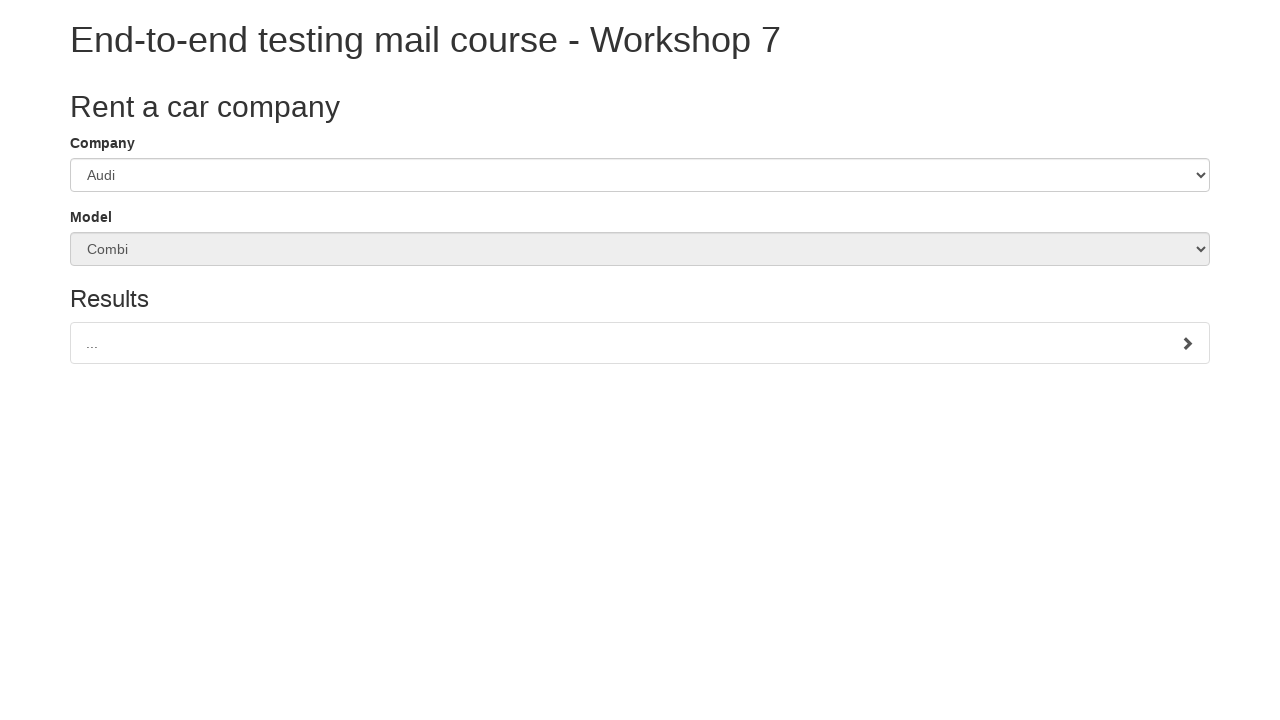

Selected 'Ford' from company dropdown on #companySelect
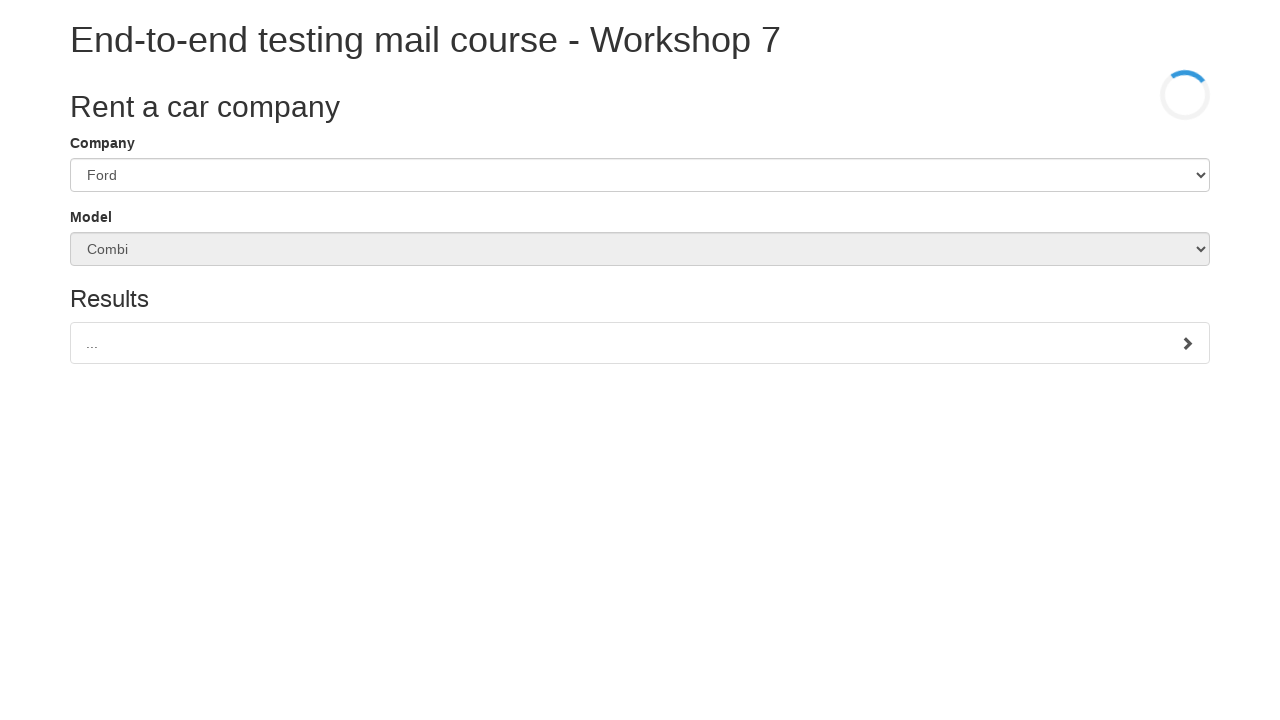

Car type dropdown became enabled after selecting Ford
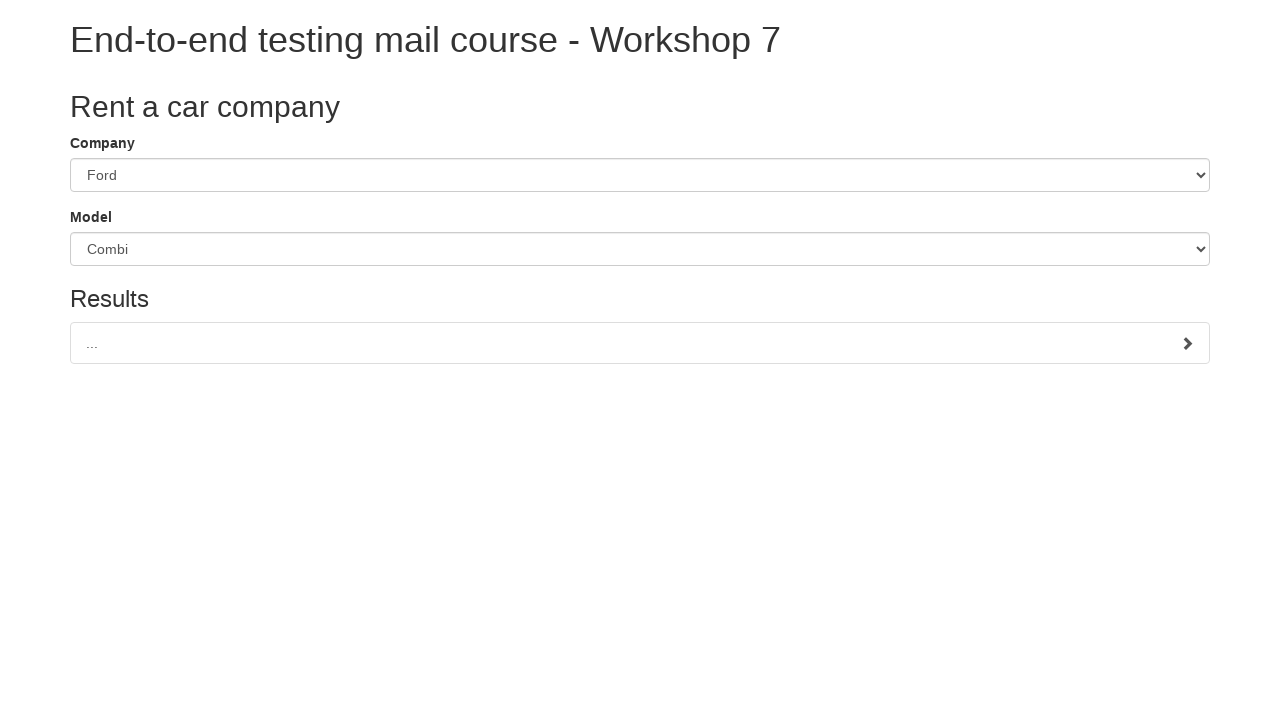

Selected 'Sedan' from car type dropdown on #carSelect
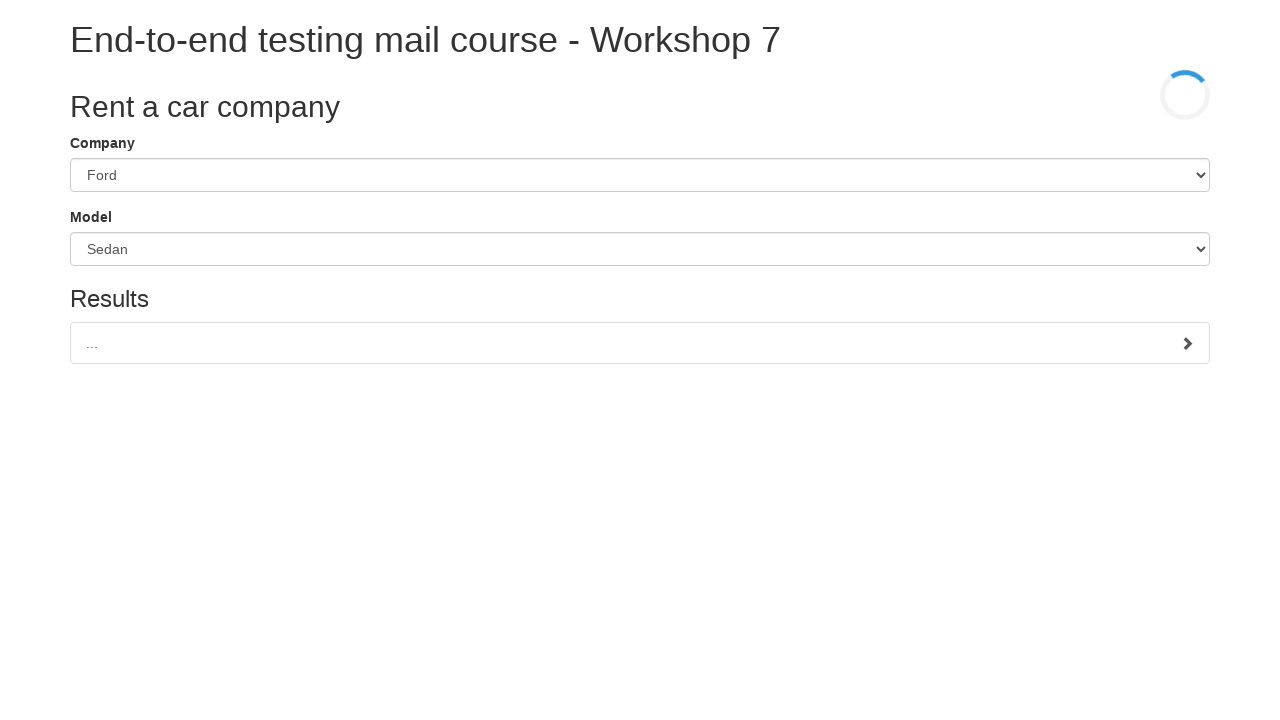

Loading indicator disappeared after selecting Sedan
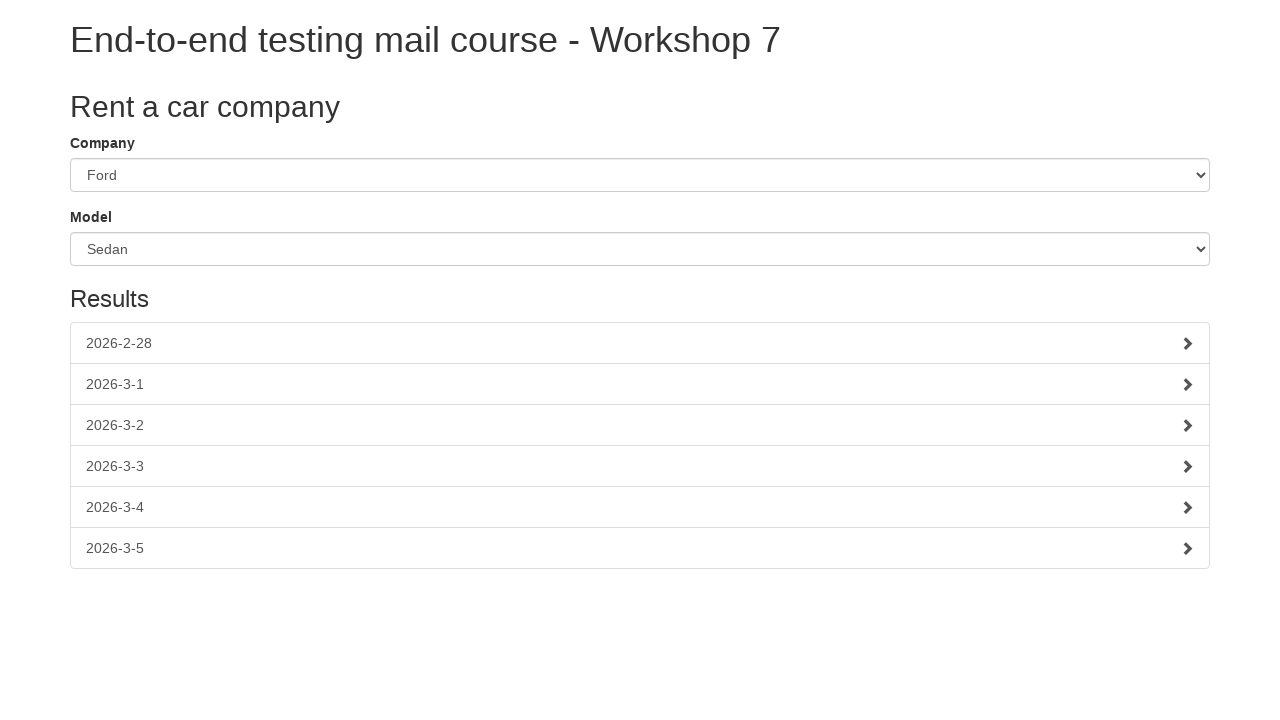

List items loaded successfully
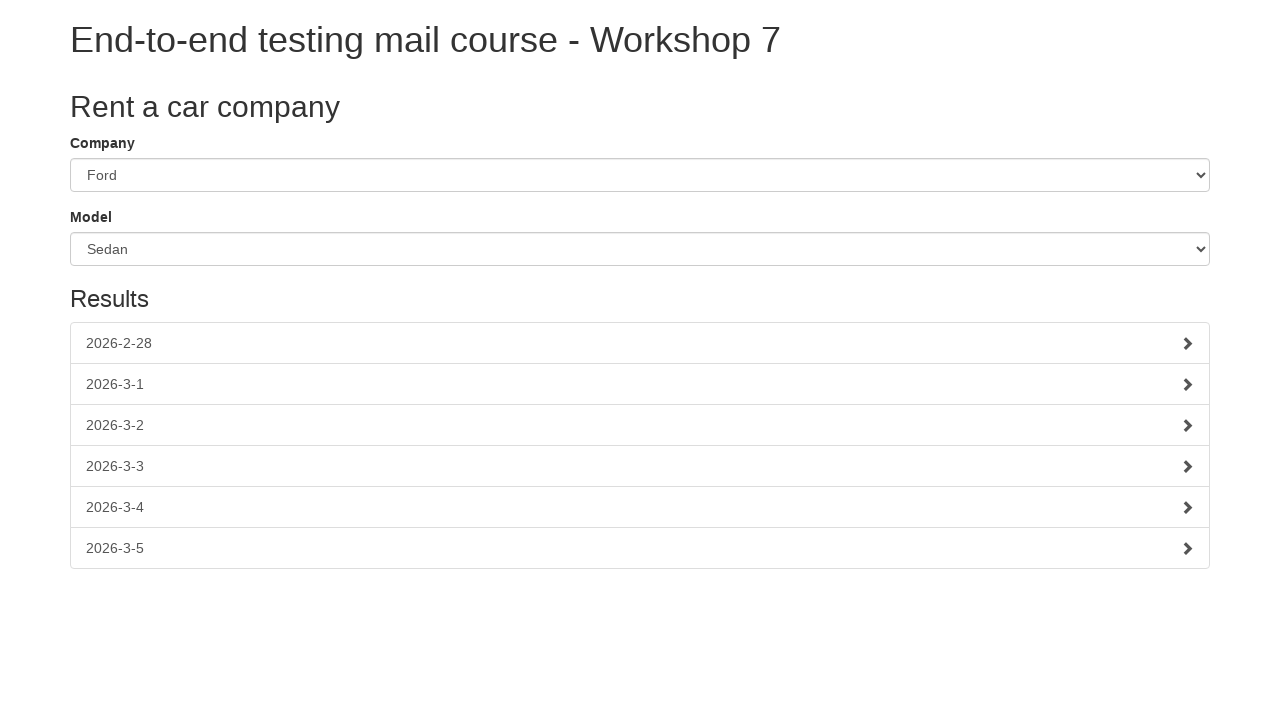

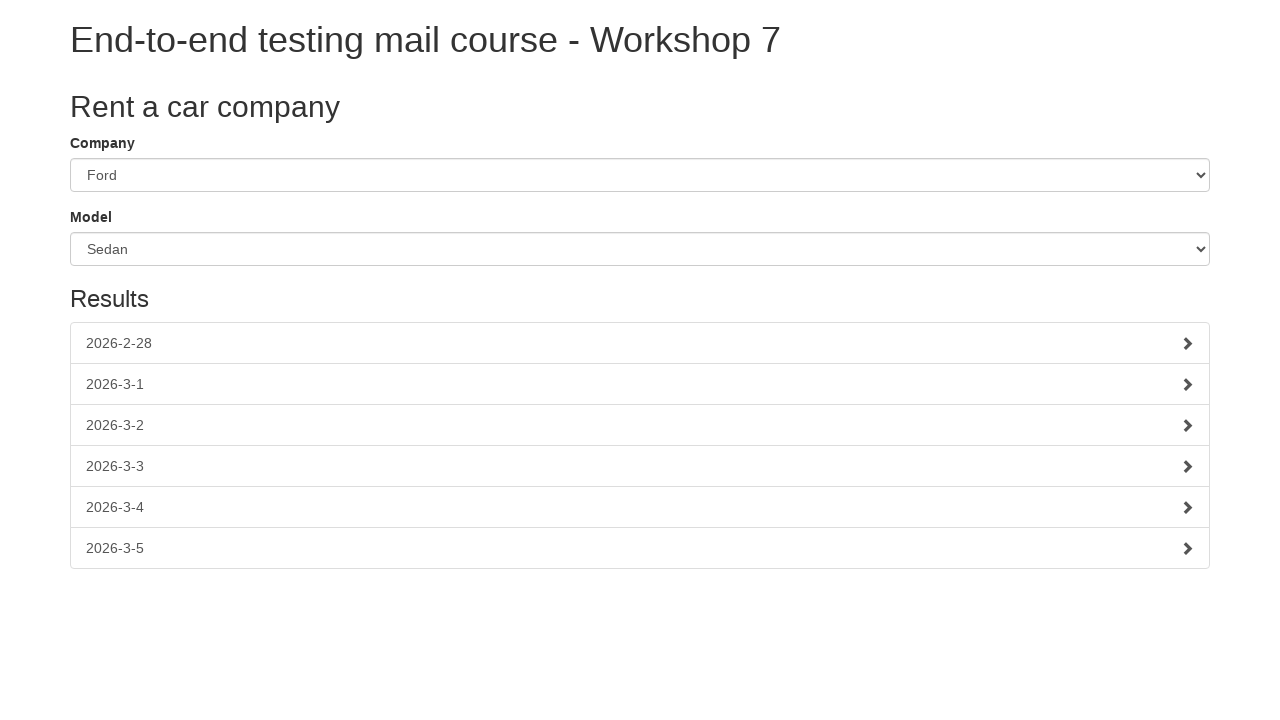